Tests checkbox functionality by verifying a checkbox is initially unchecked, clicking it, and verifying it becomes checked. Also counts the total number of checkboxes on the page.

Starting URL: https://rahulshettyacademy.com/AutomationPractice/

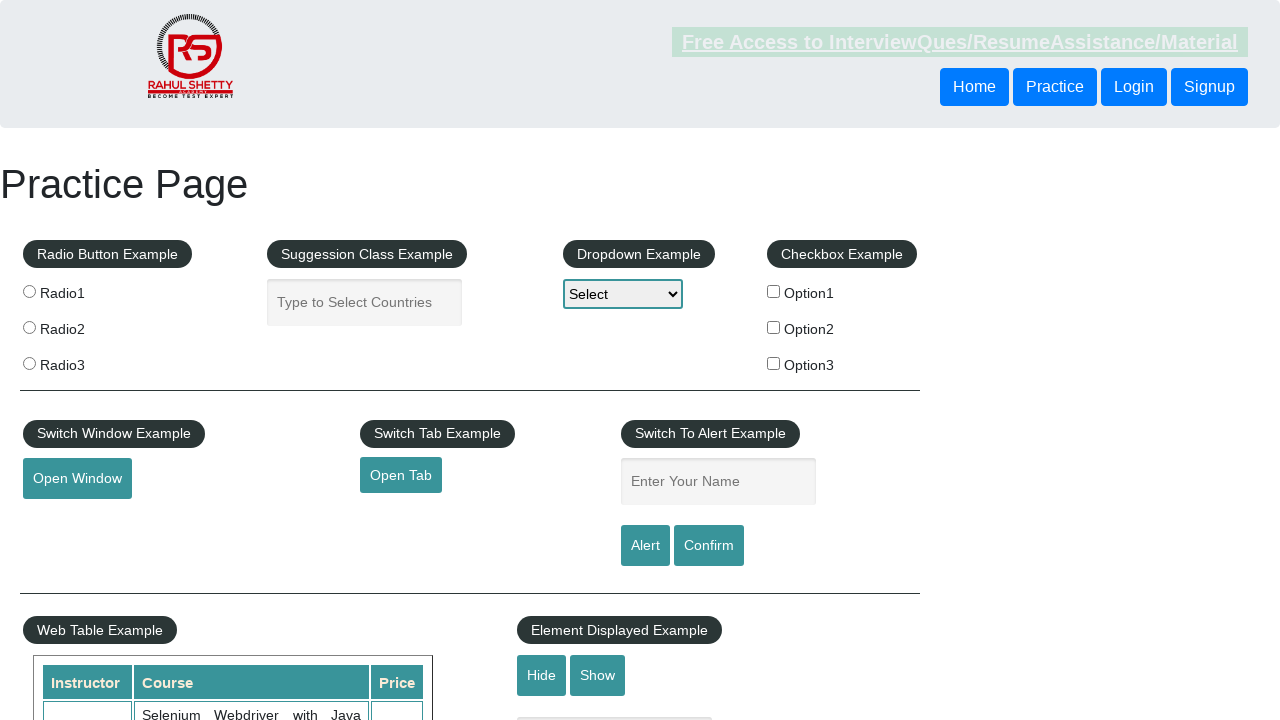

Located checkbox with id 'checkBoxOption1'
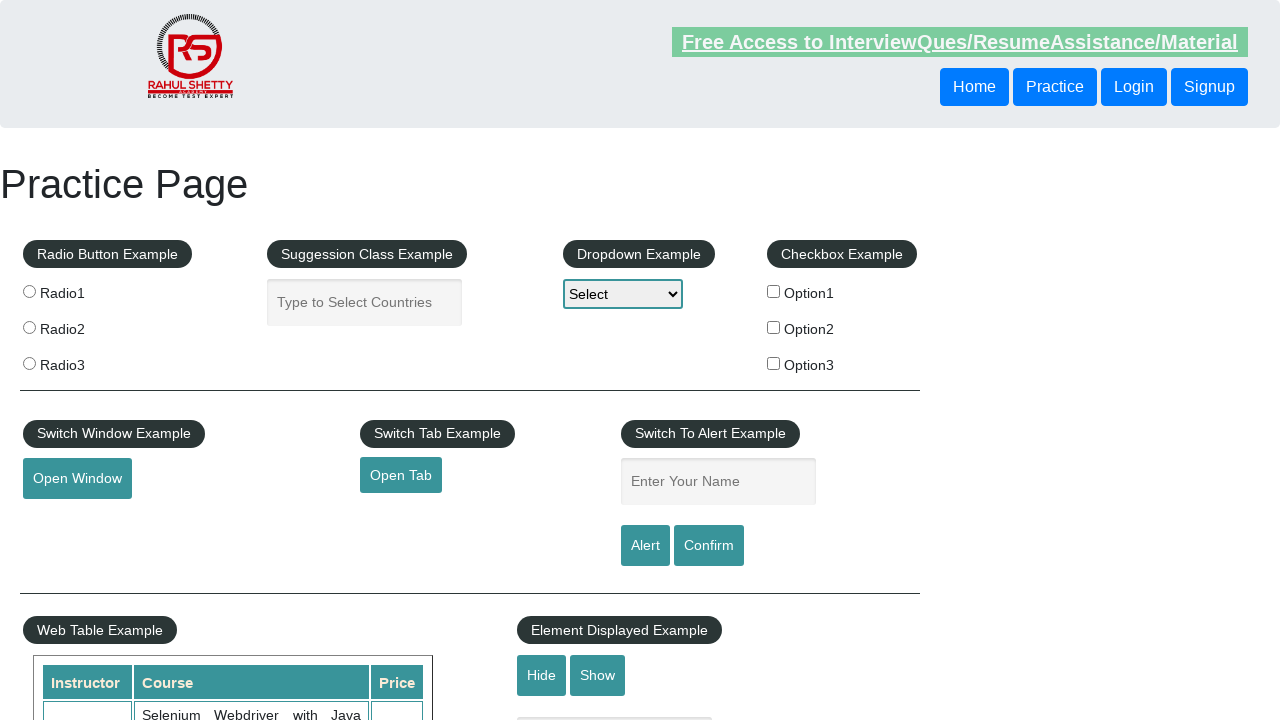

Verified checkbox is initially unchecked
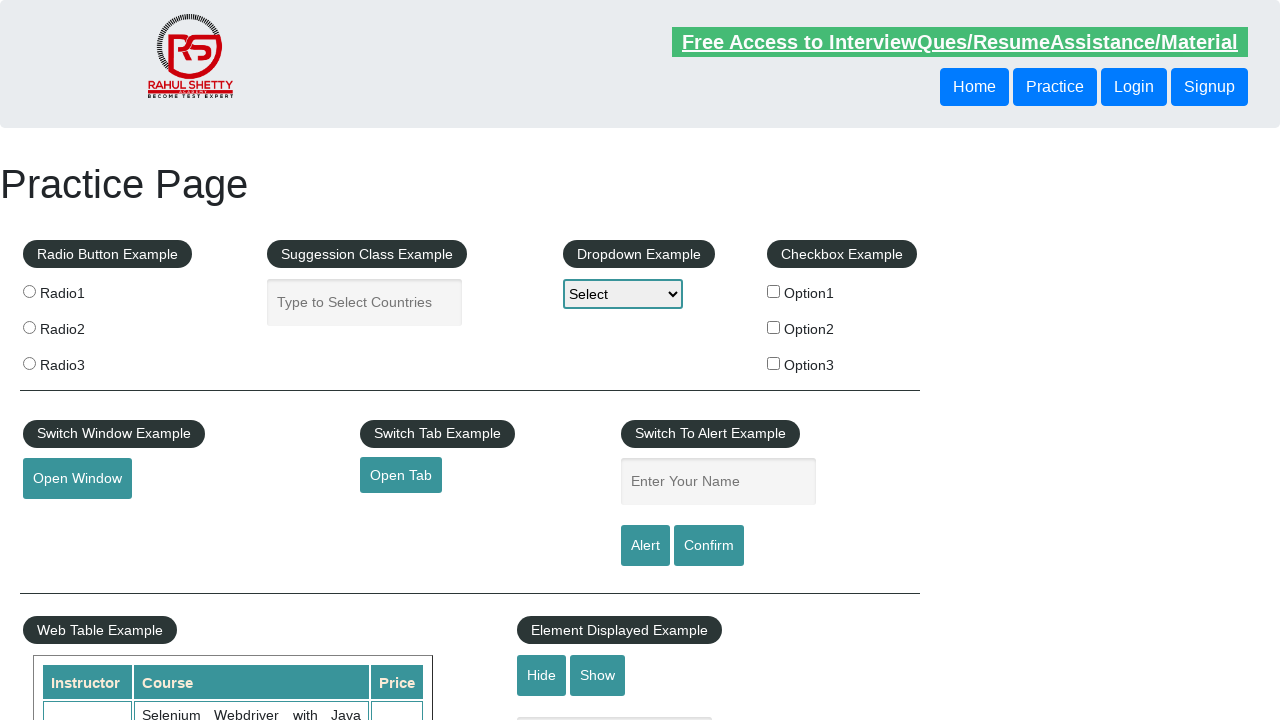

Clicked checkbox to select it at (774, 291) on #checkBoxOption1
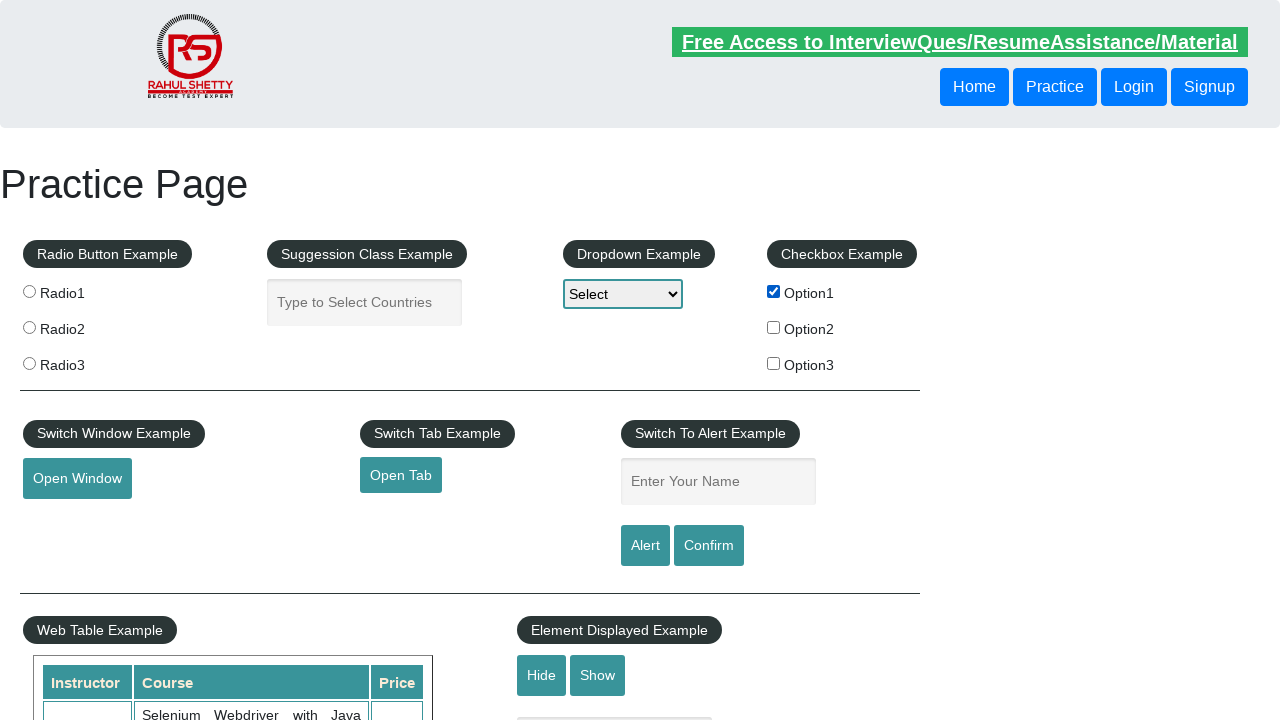

Verified checkbox is now checked
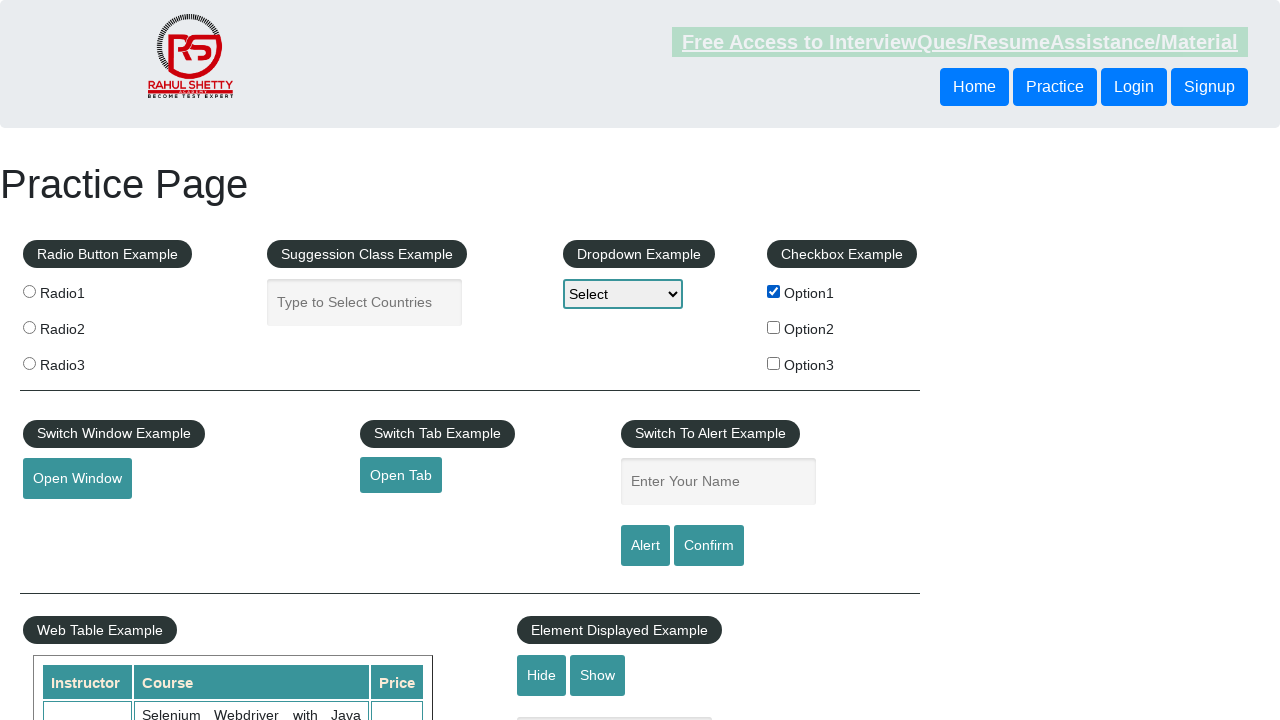

Counted total checkboxes on page: 3
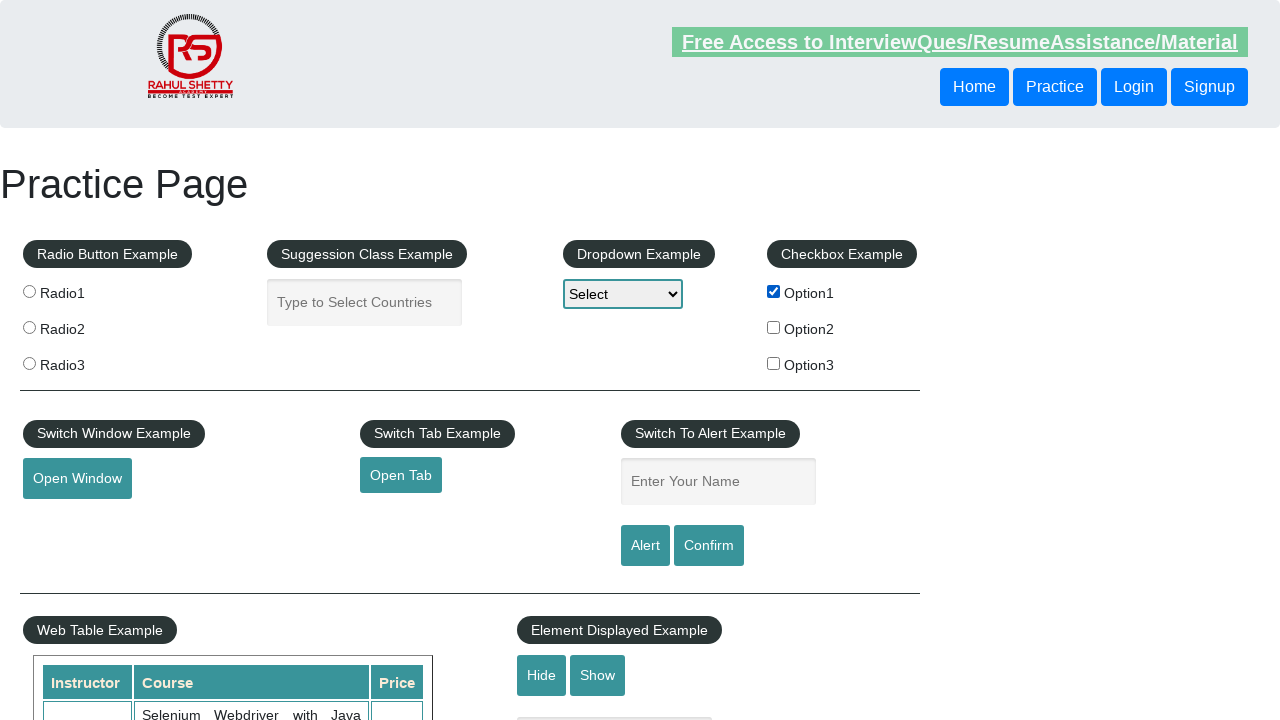

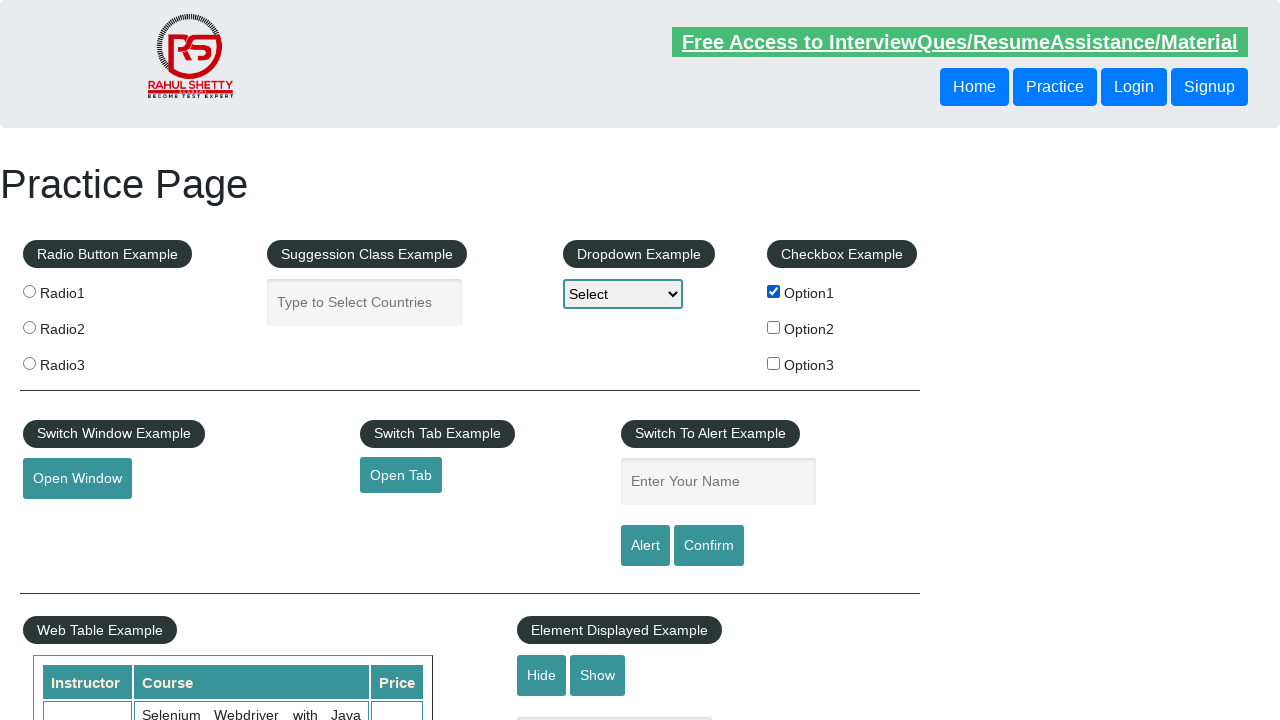